Tests a todo application by clicking on existing items to mark them complete, then adding a new todo item and verifying it appears in the list

Starting URL: https://lambdatest.github.io/sample-todo-app/

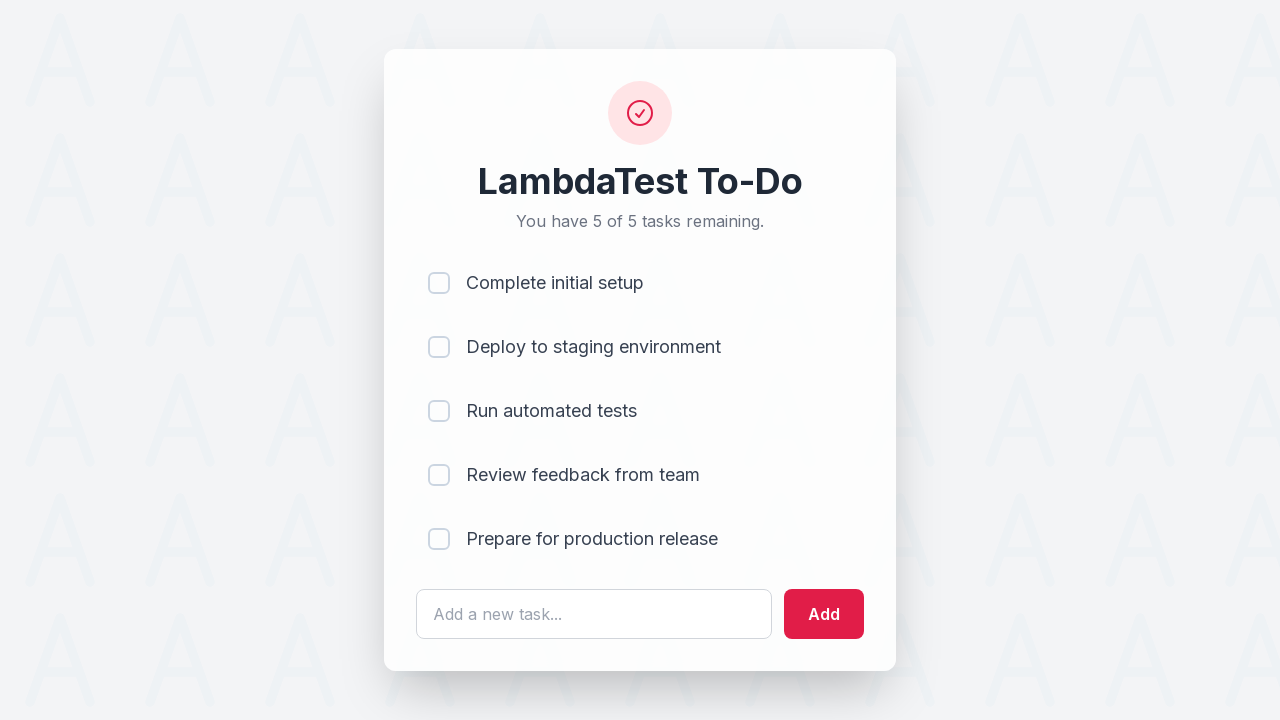

Clicked first todo item to mark complete at (439, 283) on input[name='li1']
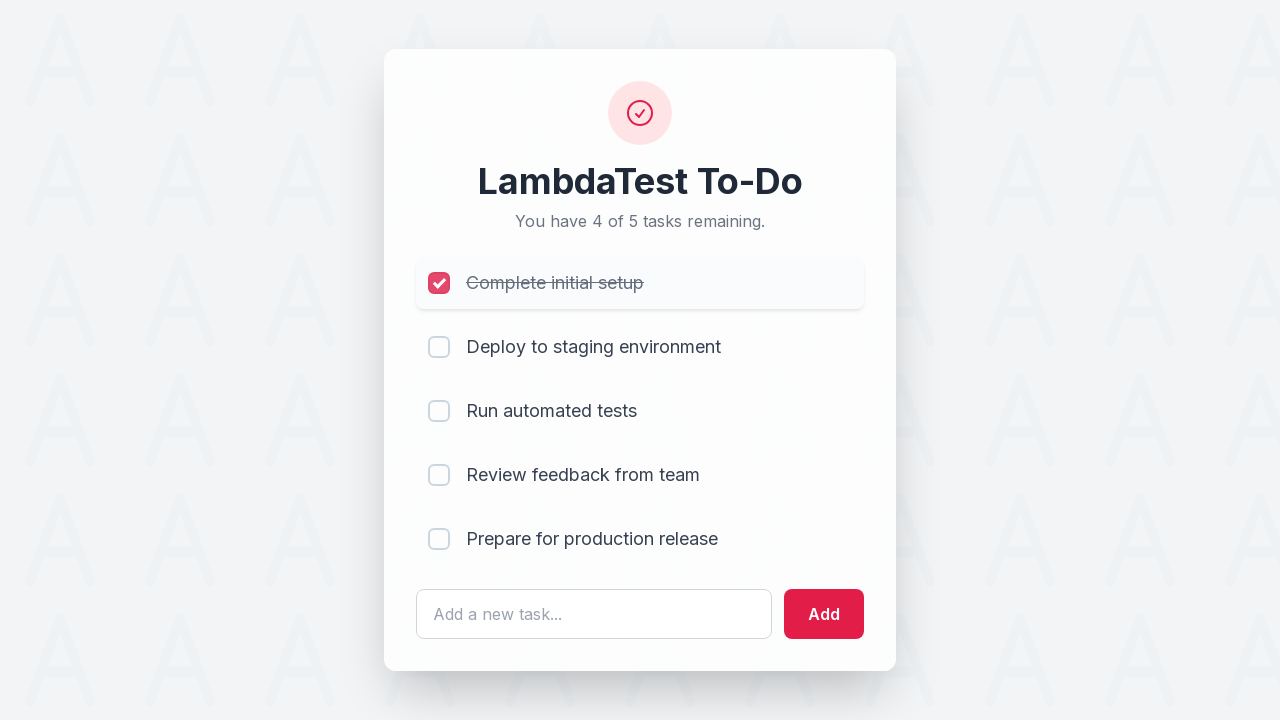

Clicked second todo item to mark complete at (439, 347) on input[name='li2']
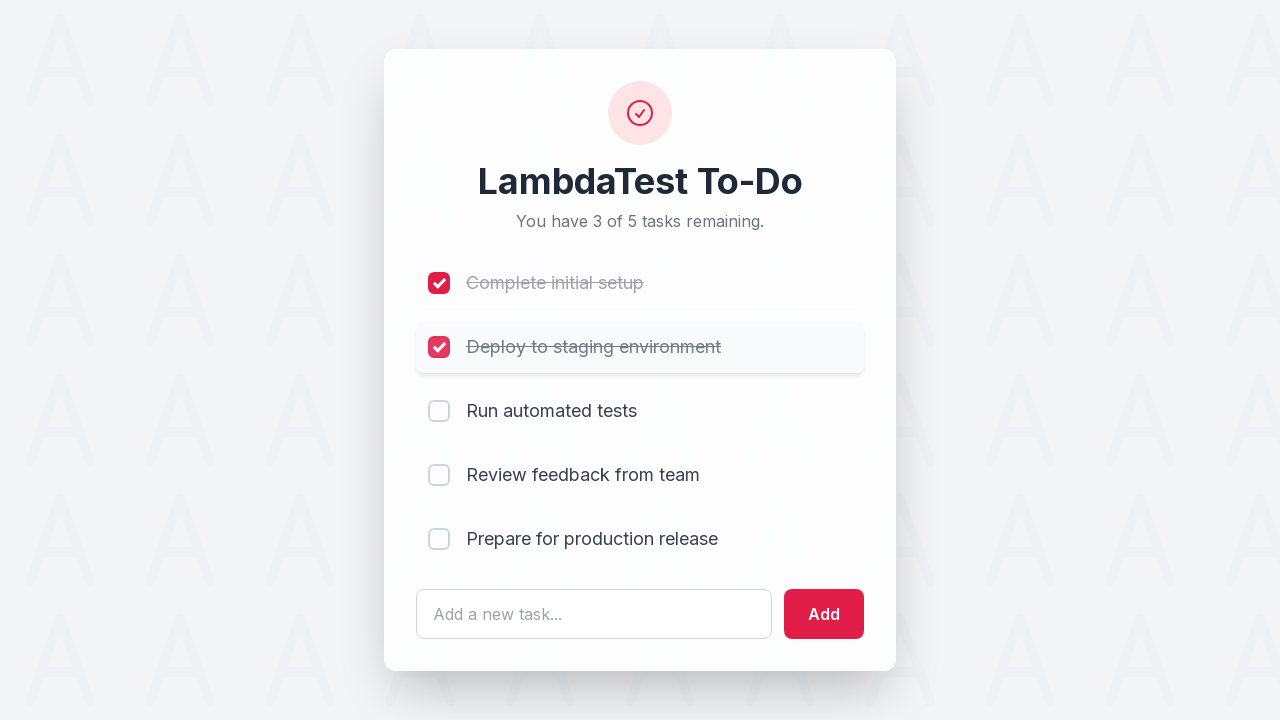

Cleared the todo input field on #sampletodotext
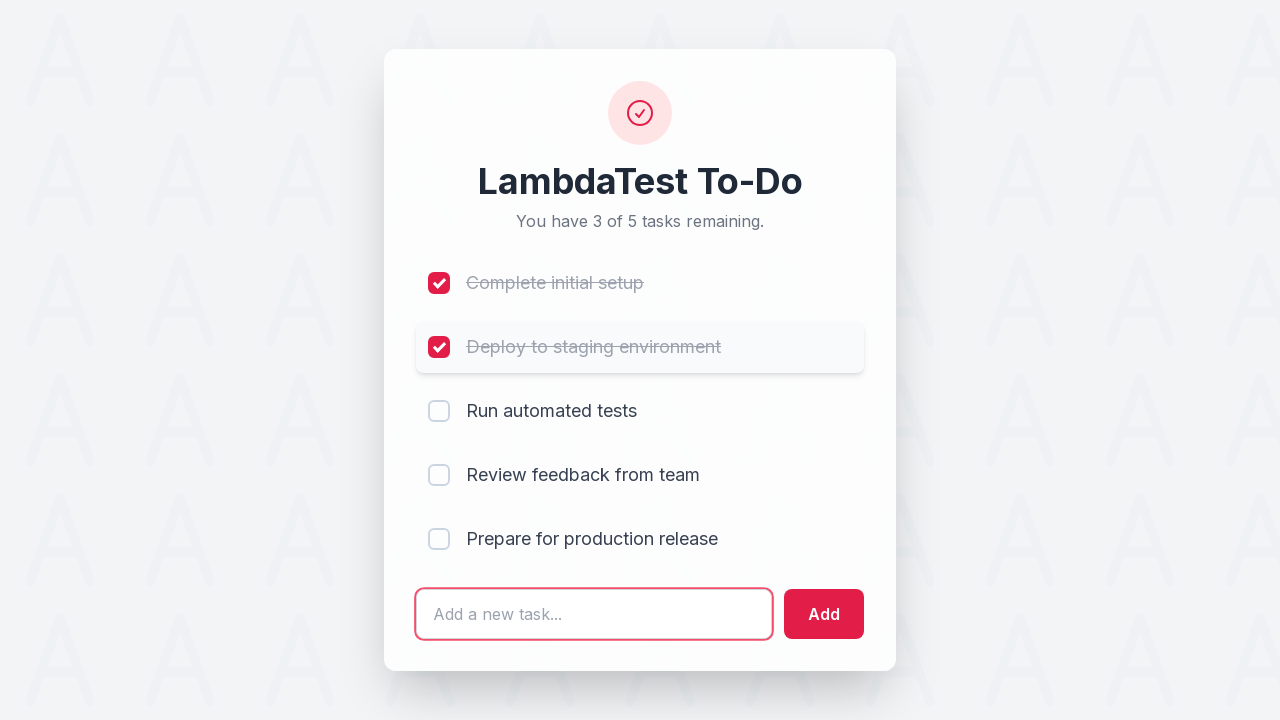

Entered new todo item 'Yey, Let's add it to list' on #sampletodotext
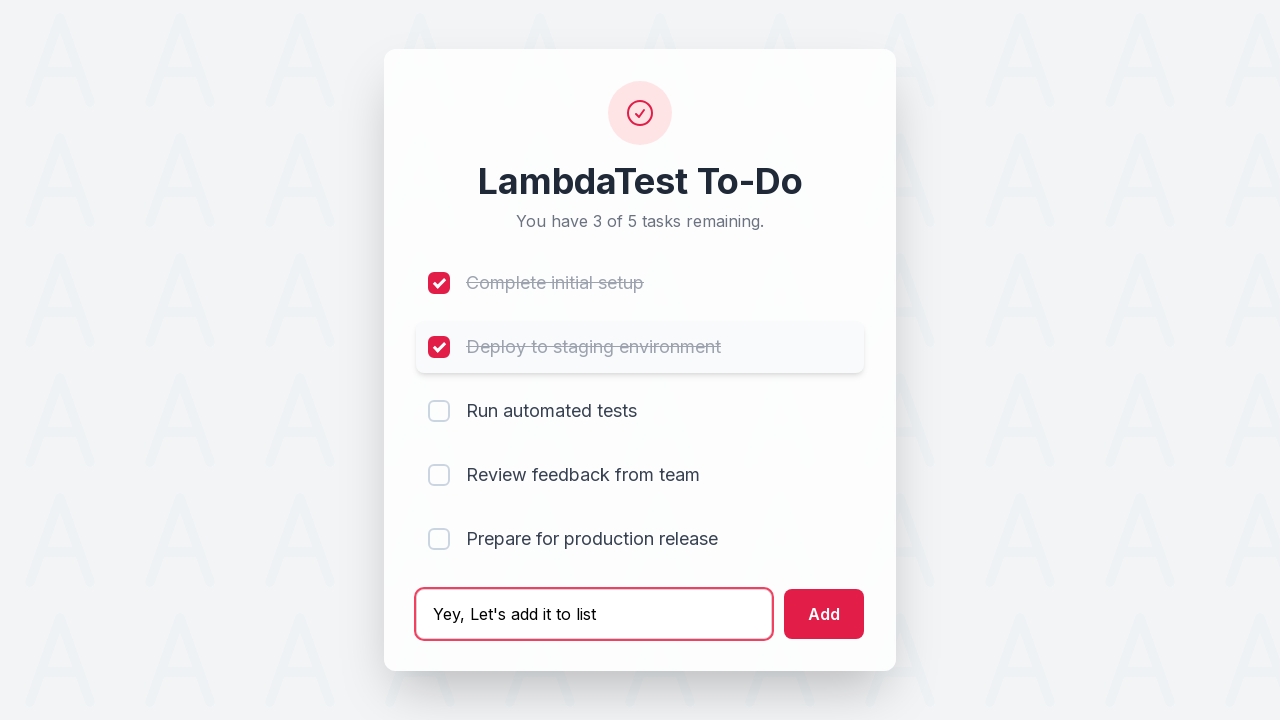

Clicked add button to add new todo item at (824, 614) on #addbutton
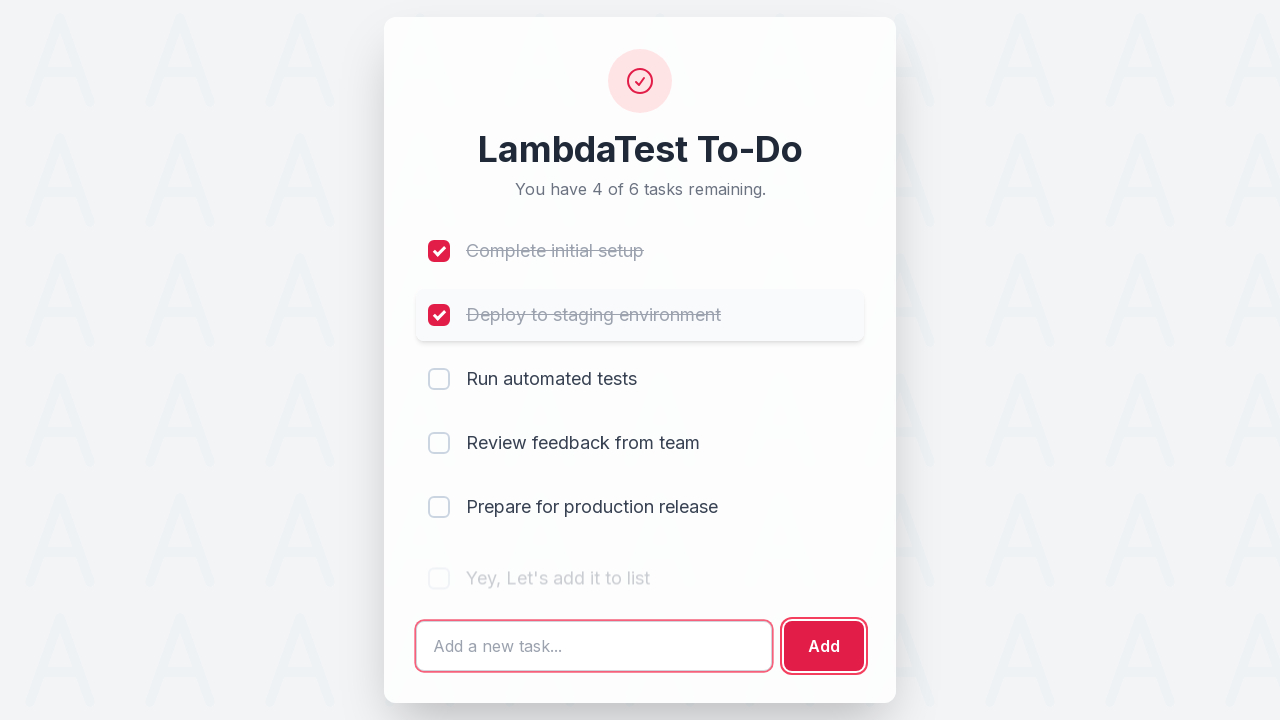

Verified new todo item appeared in the list
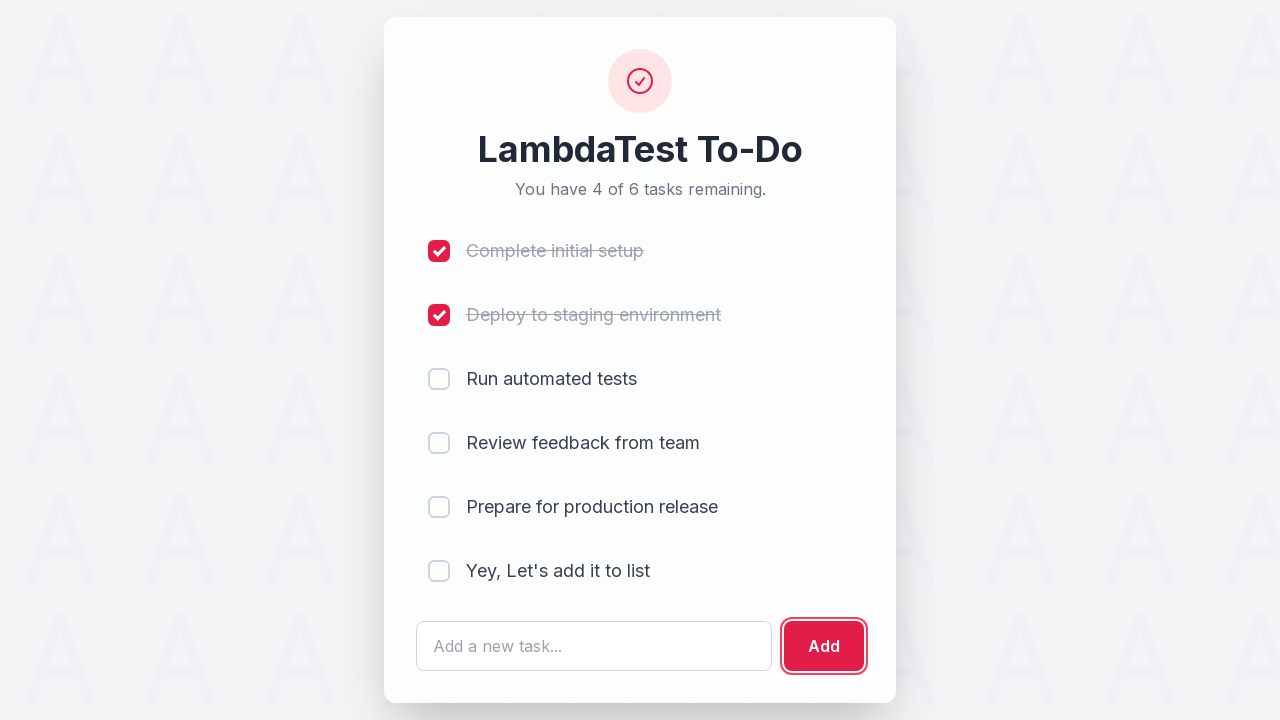

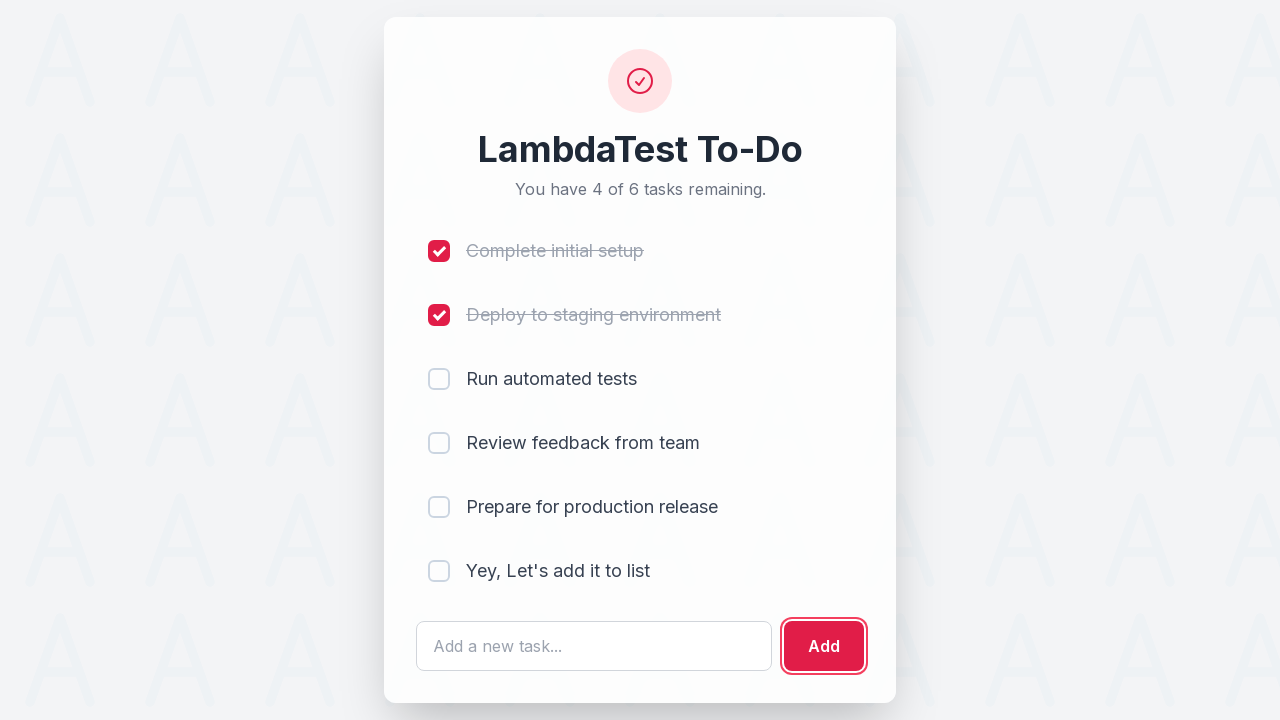